Tests jQuery UI datepicker by opening the calendar, navigating to a future month (November), and selecting a specific date (20th)

Starting URL: https://jqueryui.com/datepicker/

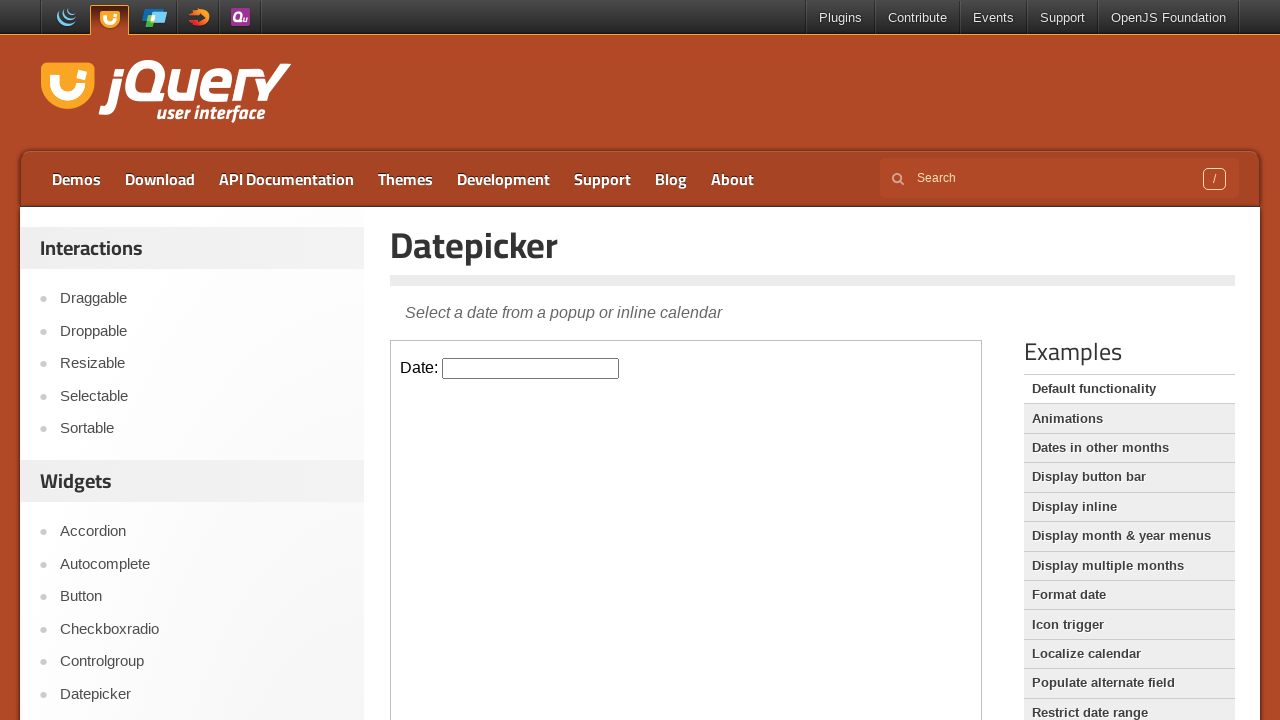

Located iframe containing the datepicker demo
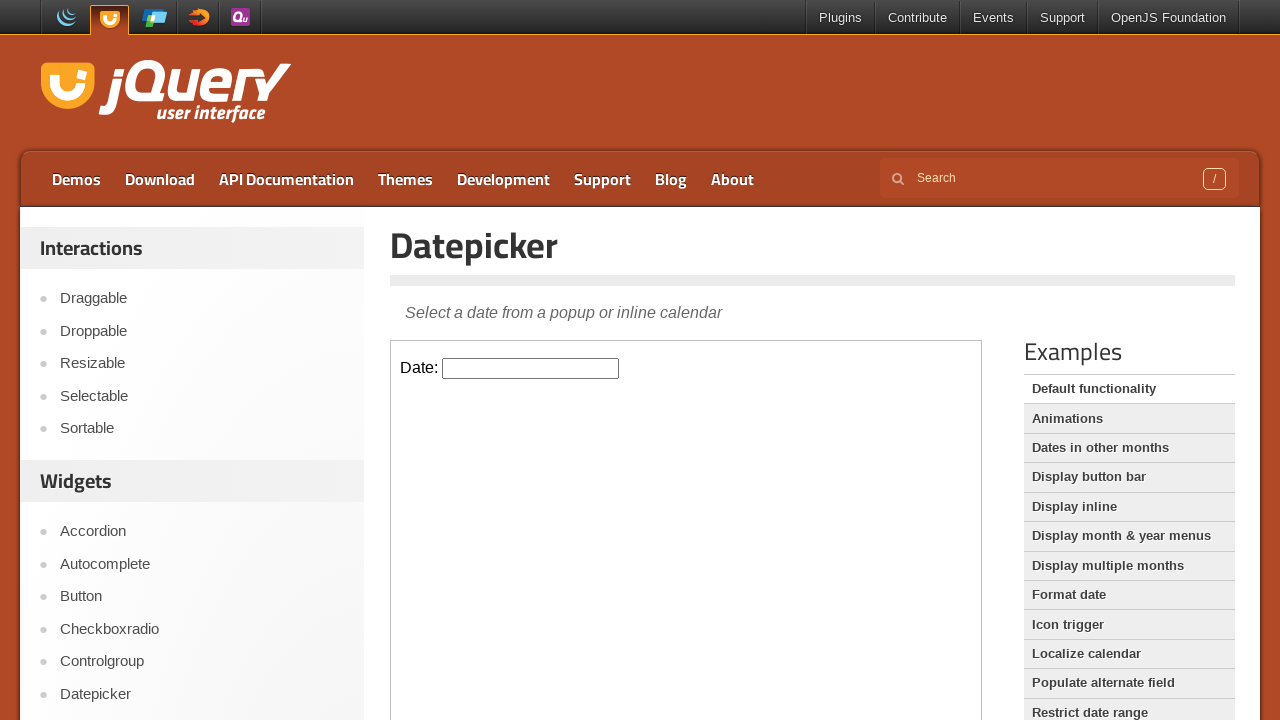

Clicked on datepicker input to open calendar at (531, 368) on iframe.demo-frame >> internal:control=enter-frame >> #datepicker
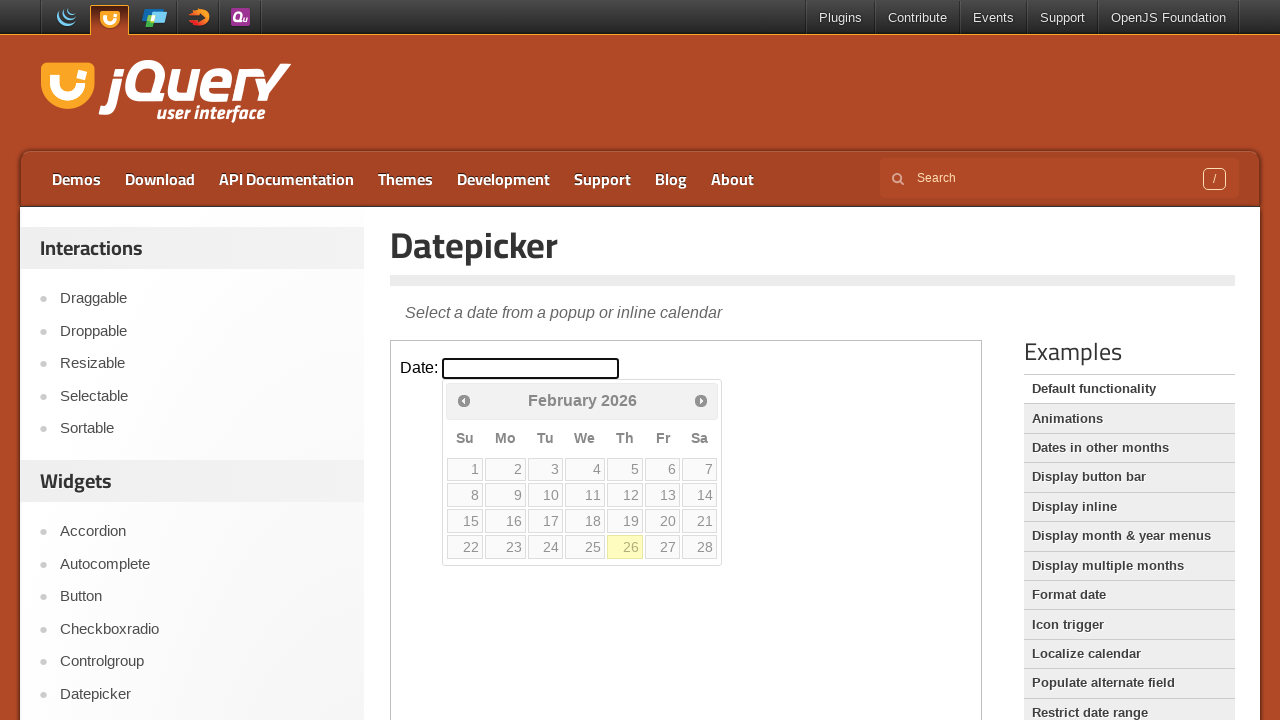

Clicked next button to navigate to next month at (701, 400) on iframe.demo-frame >> internal:control=enter-frame >> a[data-handler='next']
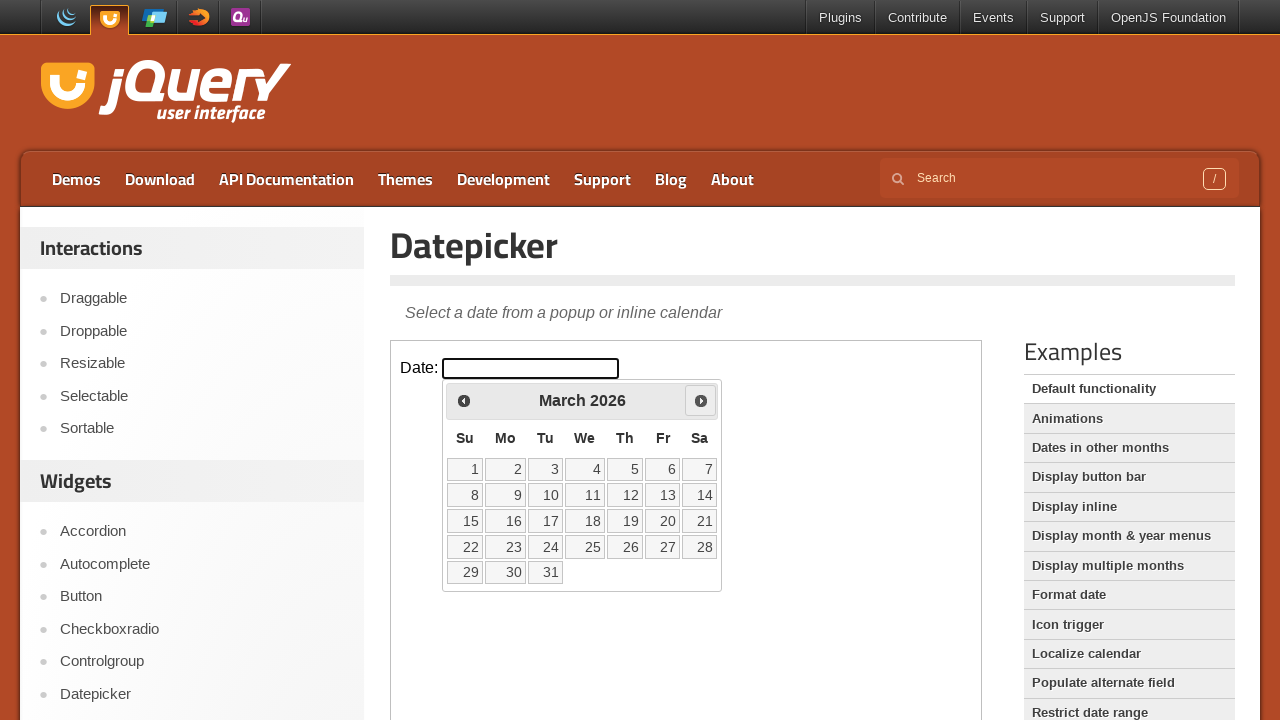

Checked current month: March
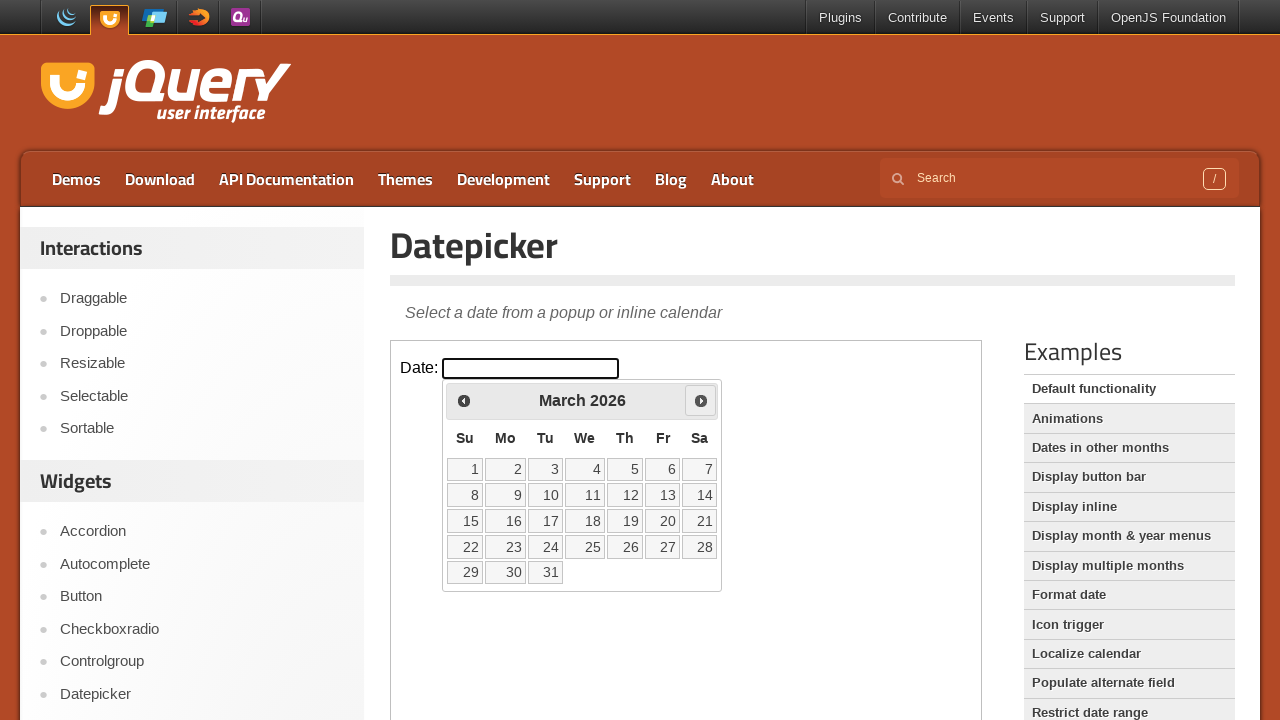

Clicked next button to navigate to next month at (701, 400) on iframe.demo-frame >> internal:control=enter-frame >> a[data-handler='next']
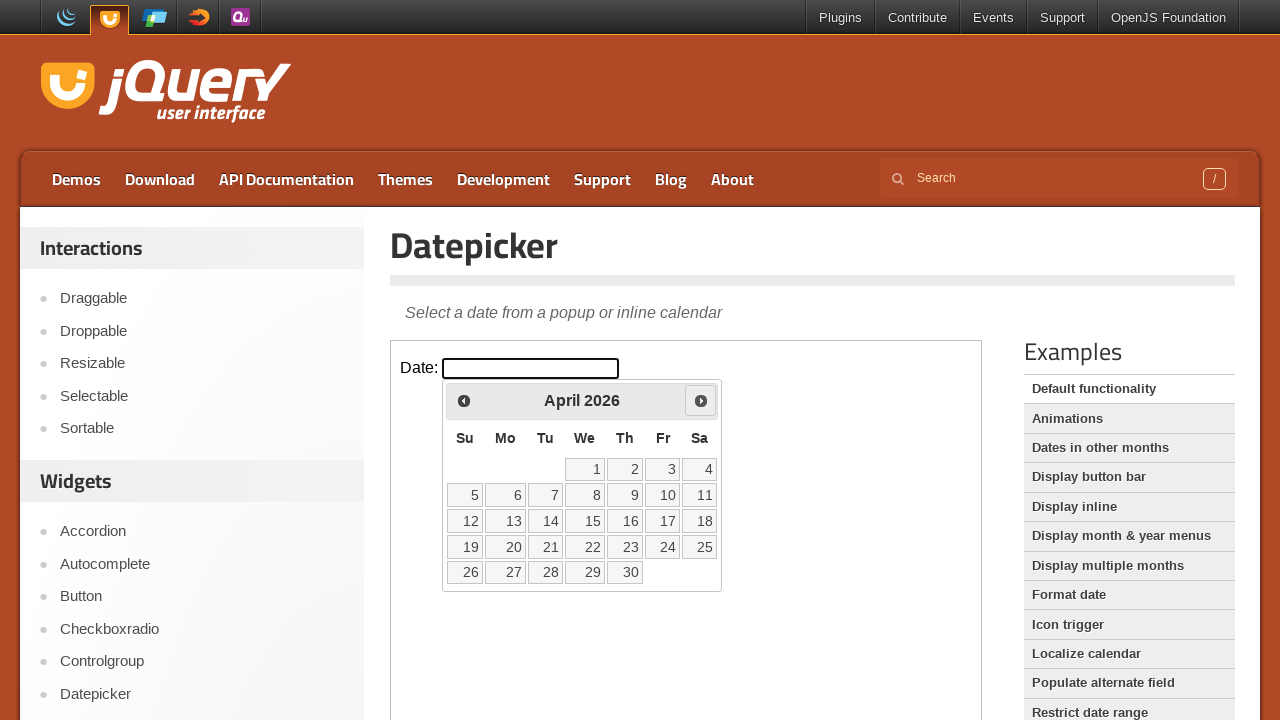

Checked current month: April
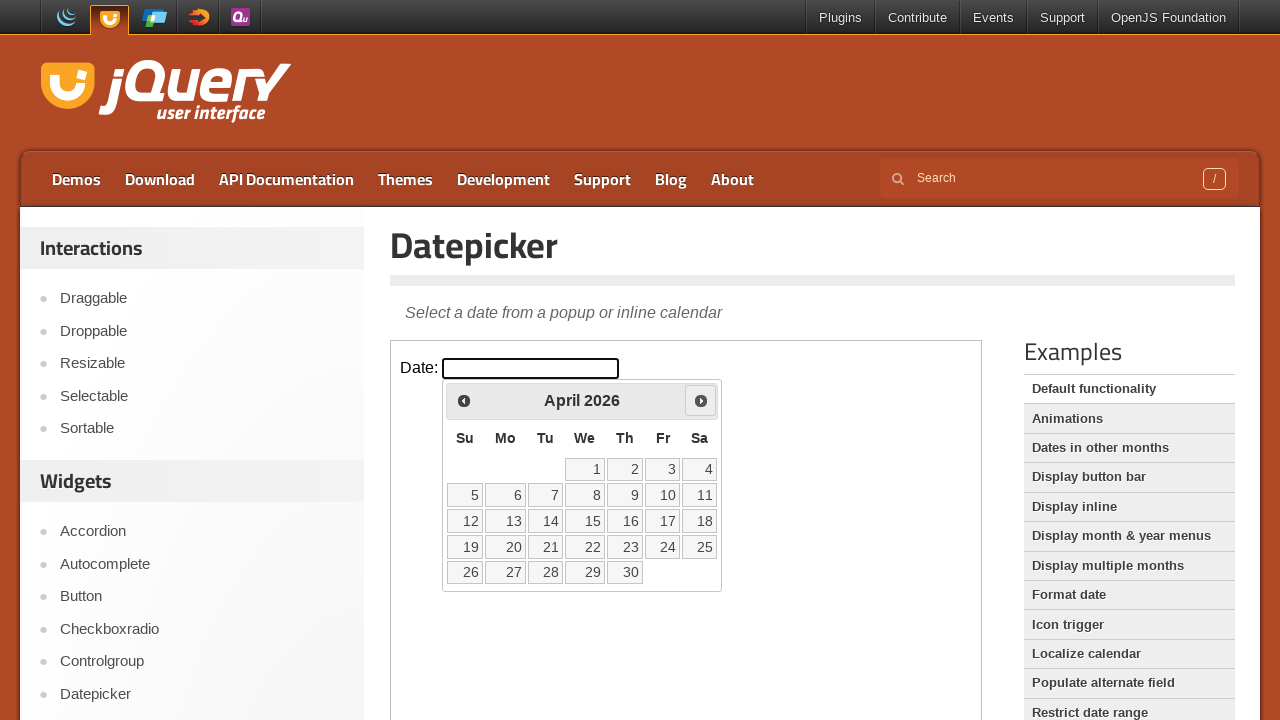

Clicked next button to navigate to next month at (701, 400) on iframe.demo-frame >> internal:control=enter-frame >> a[data-handler='next']
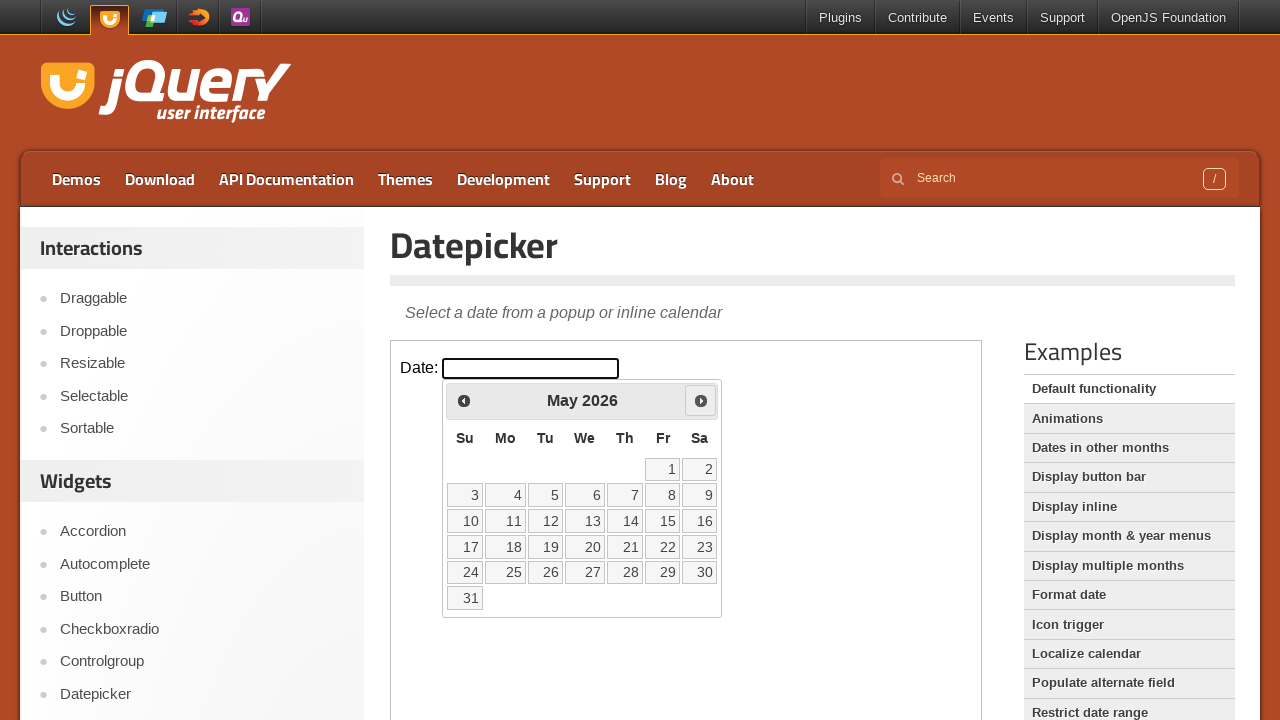

Checked current month: May
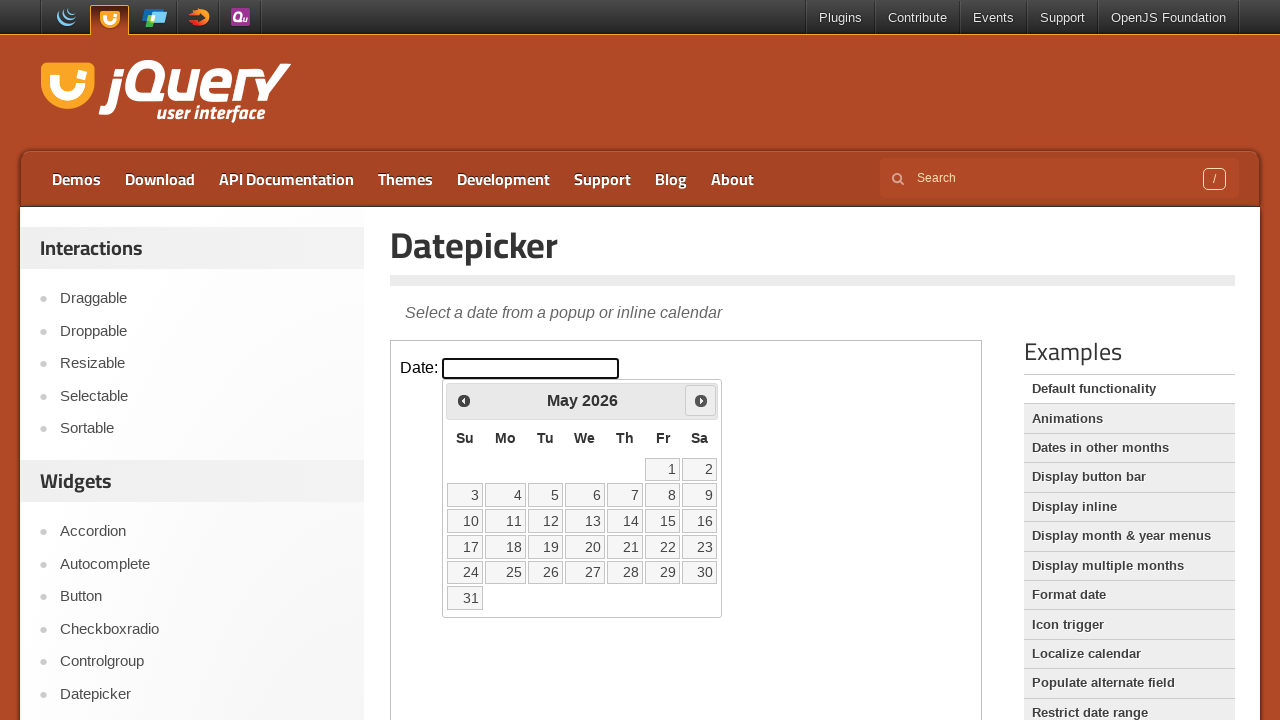

Clicked next button to navigate to next month at (701, 400) on iframe.demo-frame >> internal:control=enter-frame >> a[data-handler='next']
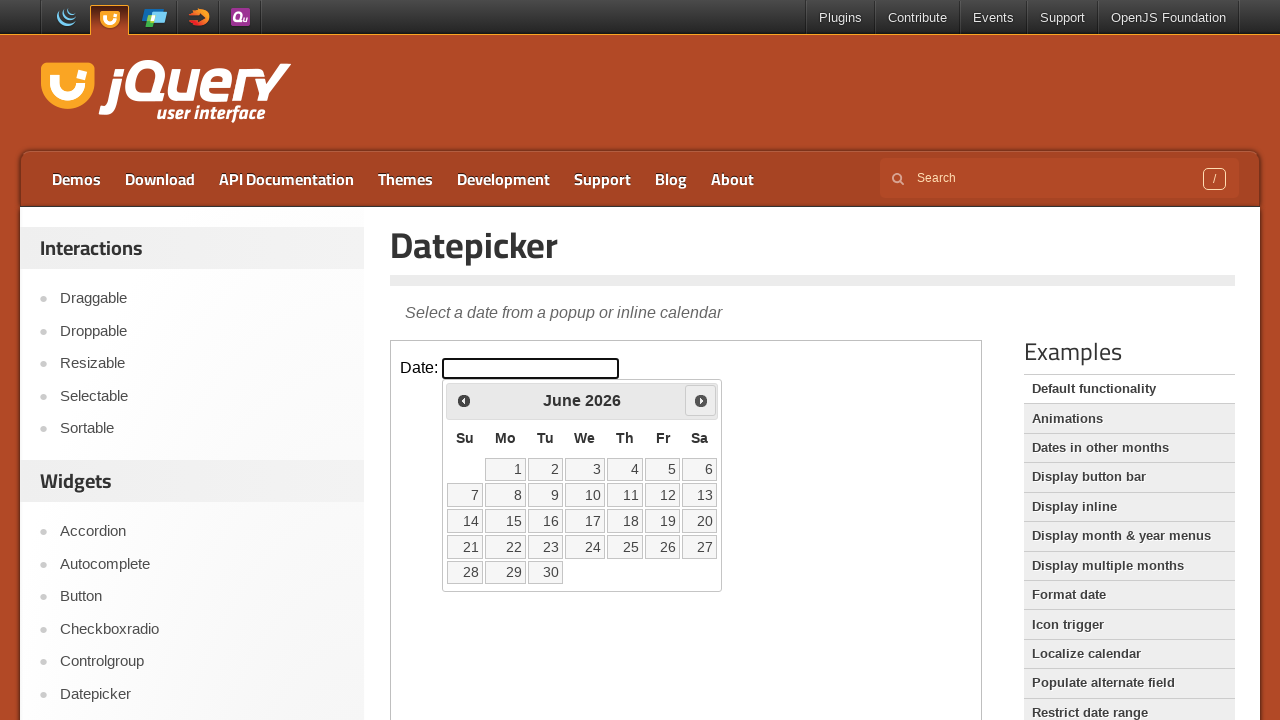

Checked current month: June
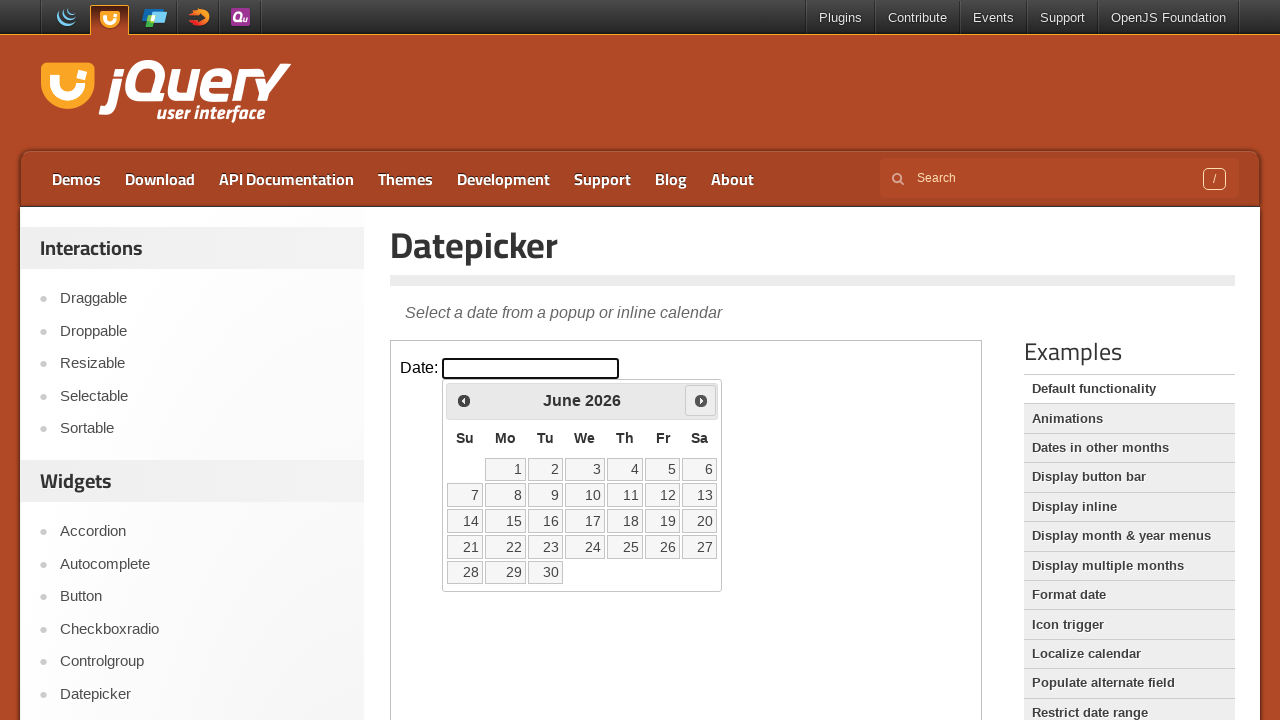

Clicked next button to navigate to next month at (701, 400) on iframe.demo-frame >> internal:control=enter-frame >> a[data-handler='next']
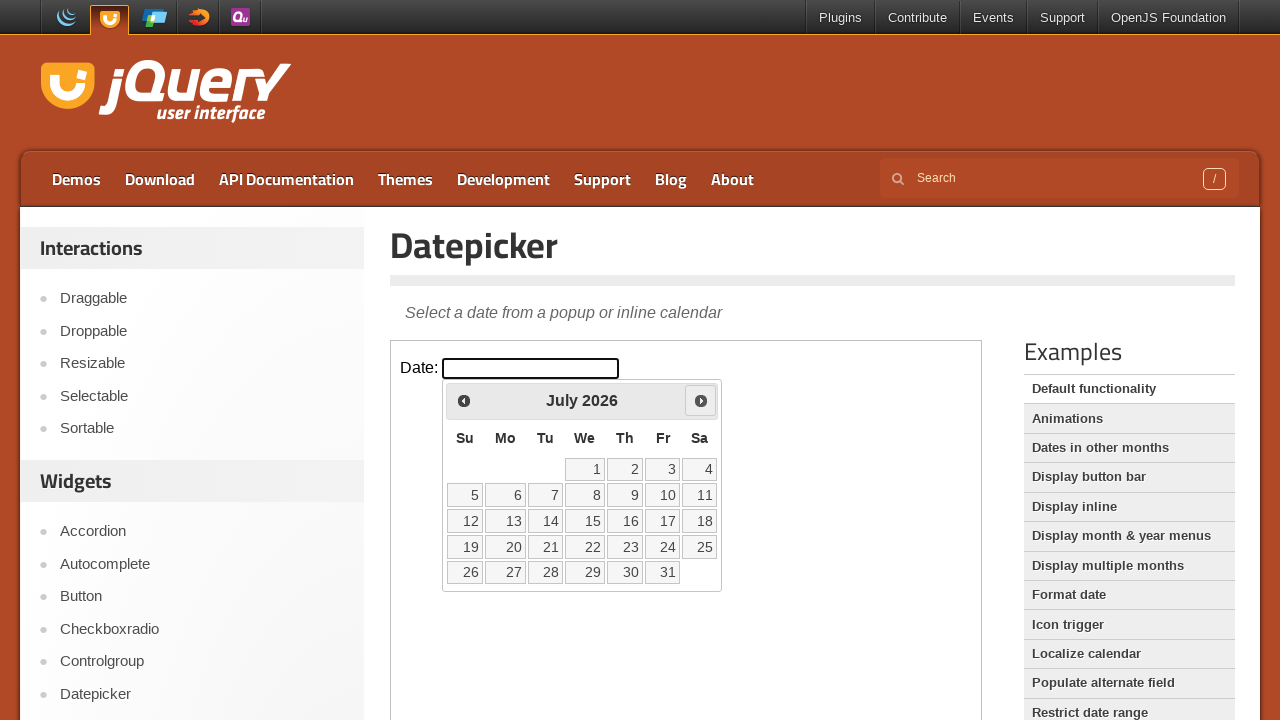

Checked current month: July
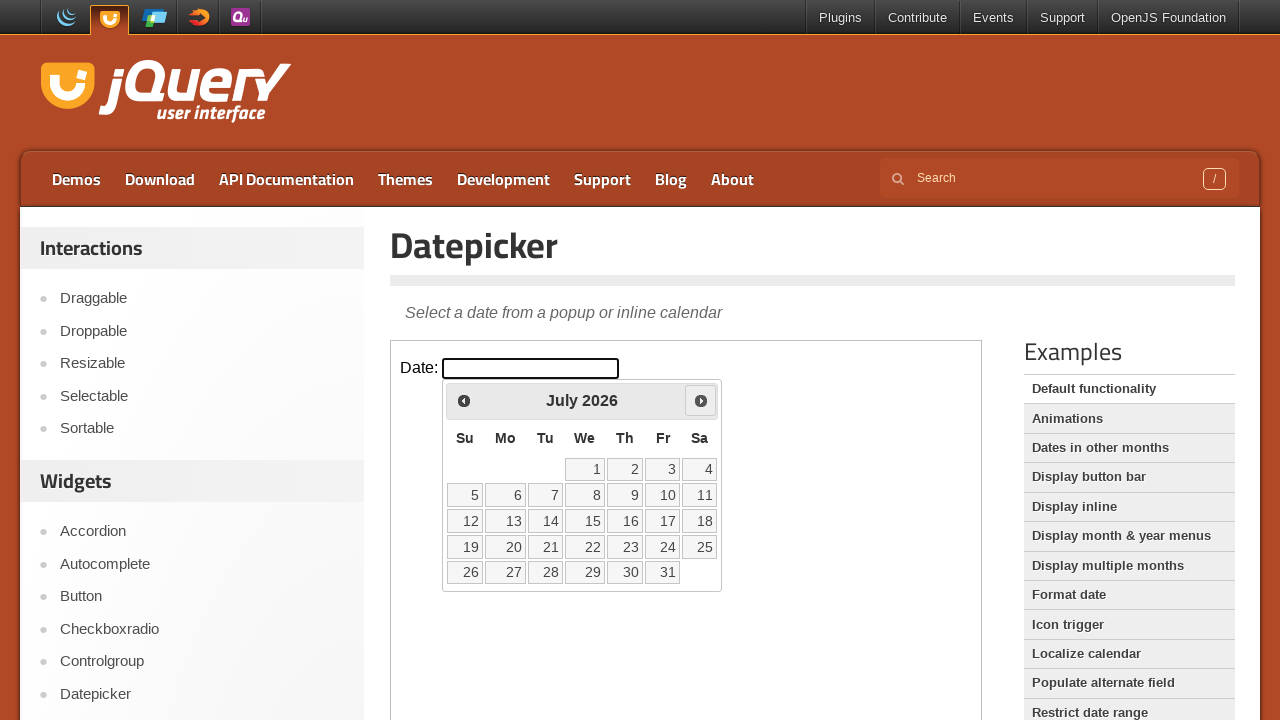

Clicked next button to navigate to next month at (701, 400) on iframe.demo-frame >> internal:control=enter-frame >> a[data-handler='next']
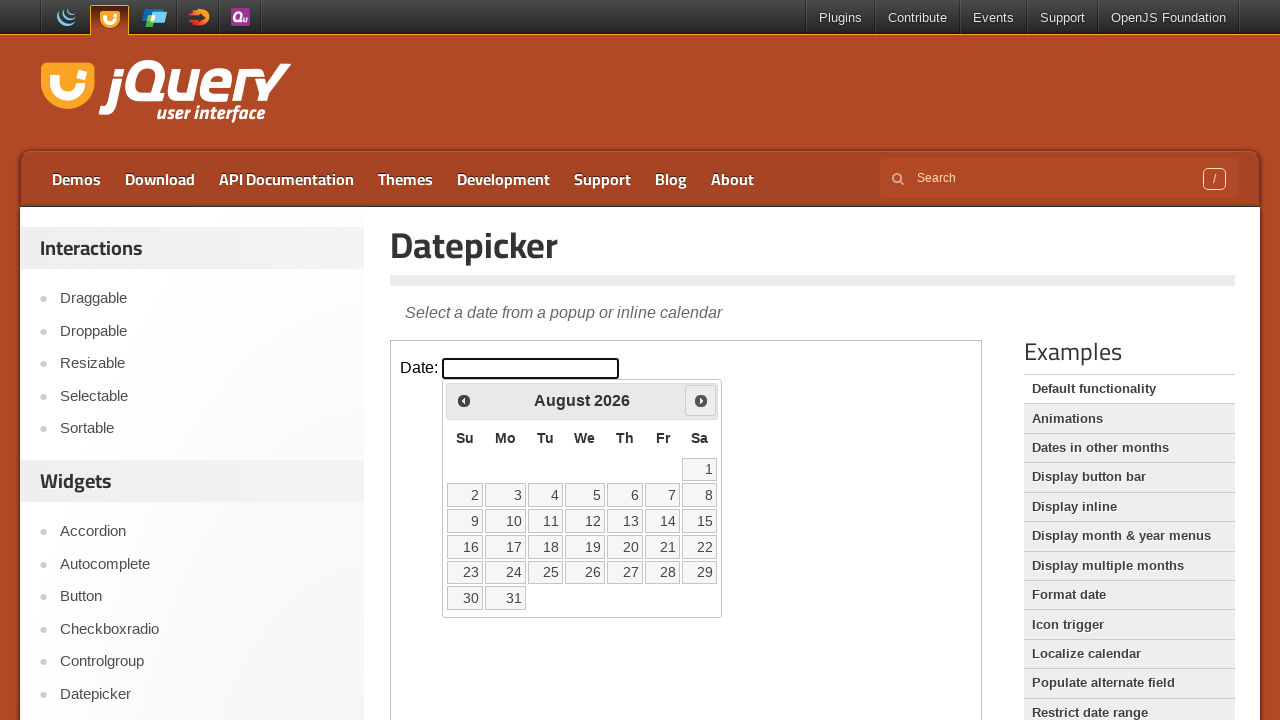

Checked current month: August
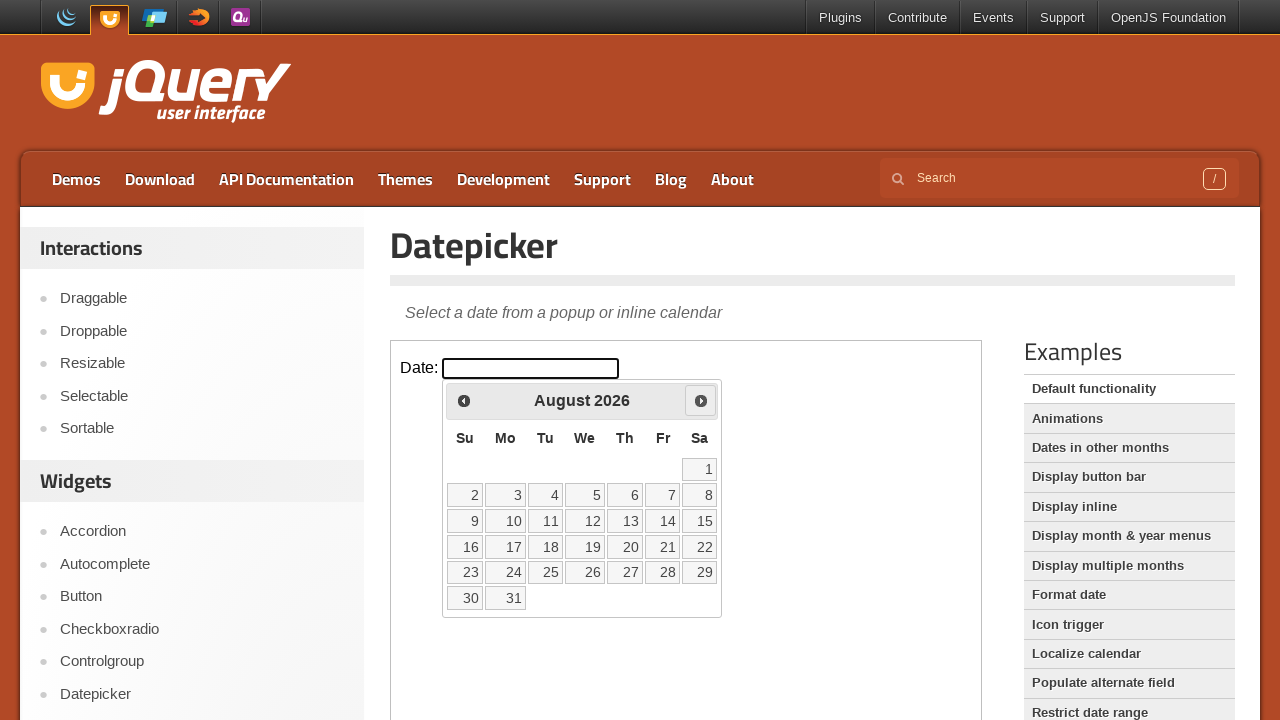

Clicked next button to navigate to next month at (701, 400) on iframe.demo-frame >> internal:control=enter-frame >> a[data-handler='next']
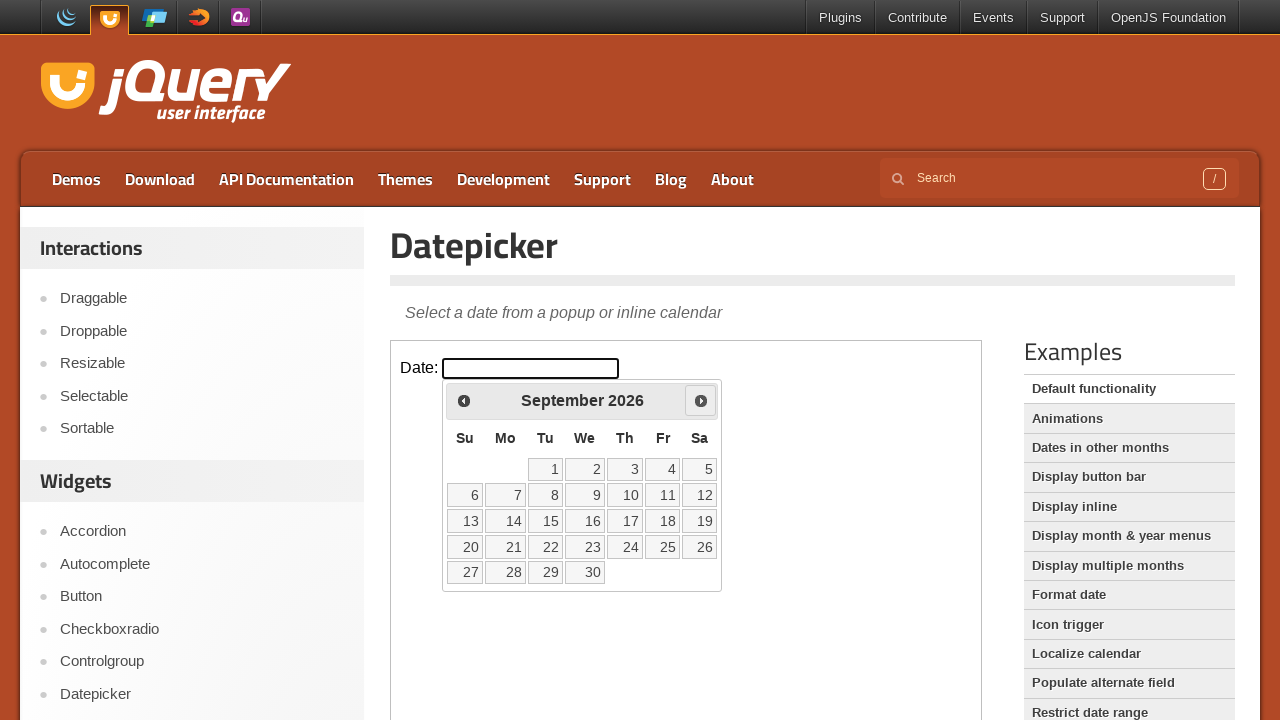

Checked current month: September
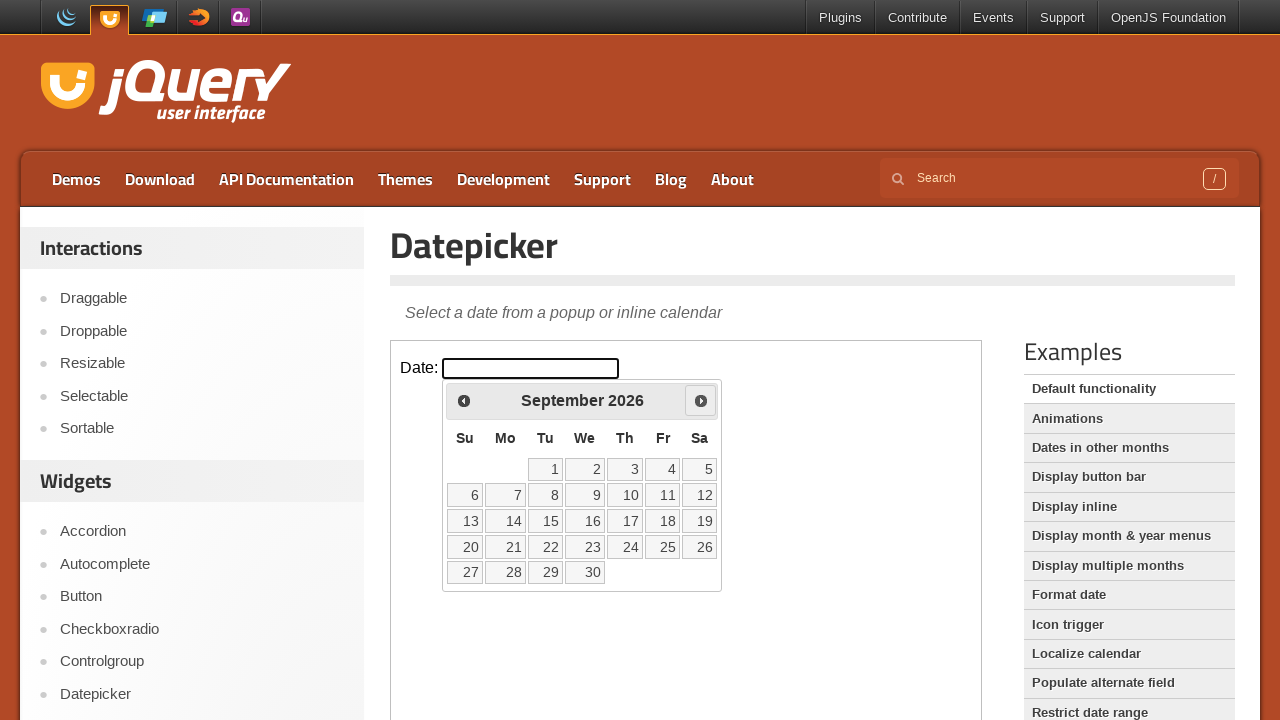

Clicked next button to navigate to next month at (701, 400) on iframe.demo-frame >> internal:control=enter-frame >> a[data-handler='next']
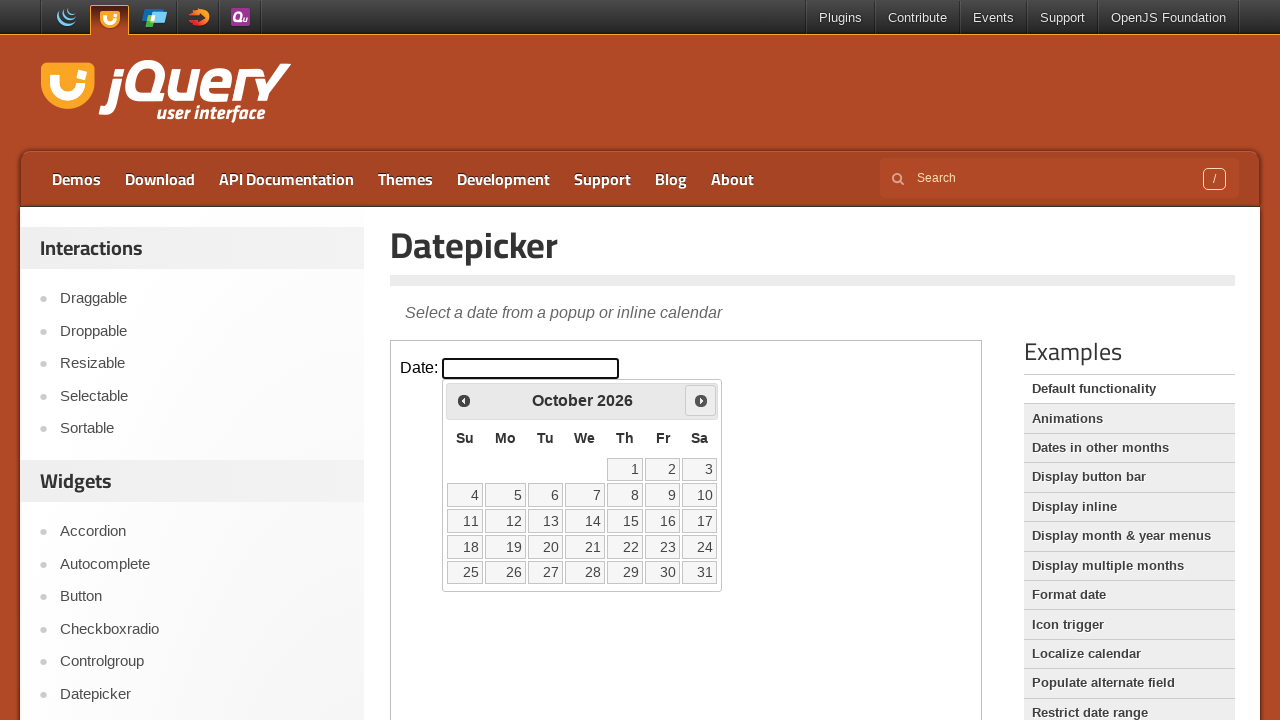

Checked current month: October
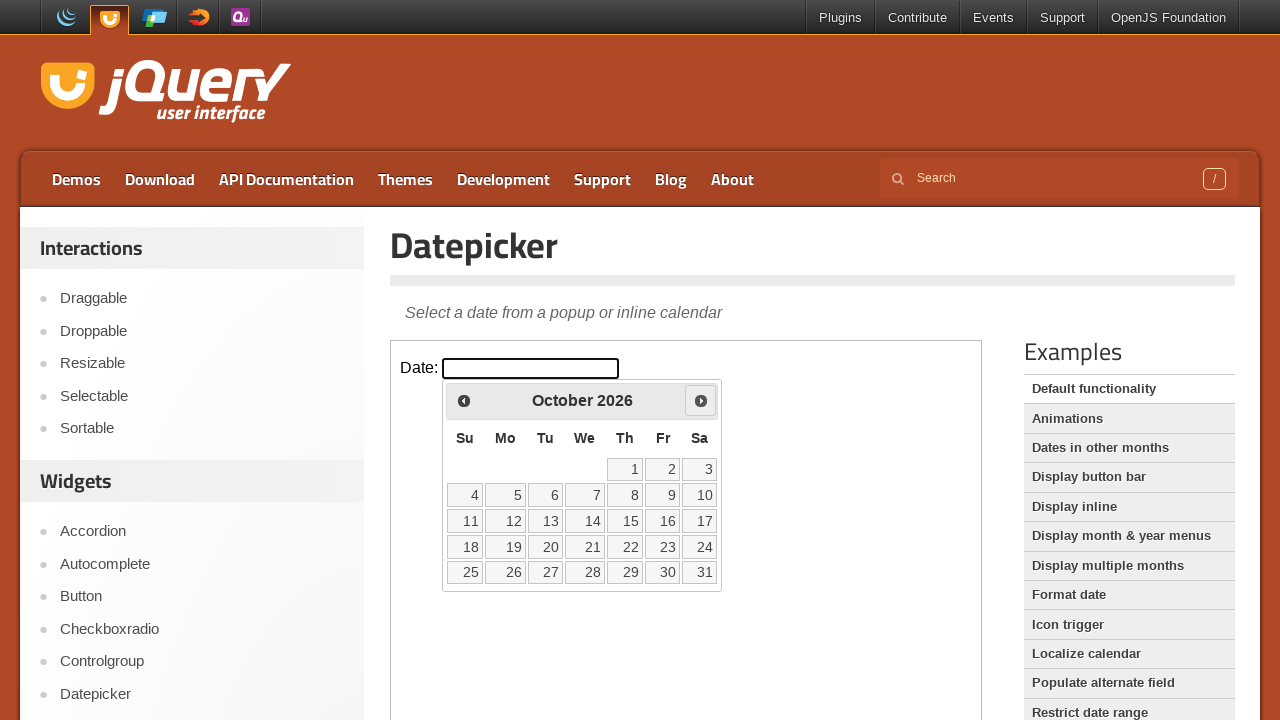

Clicked next button to navigate to next month at (701, 400) on iframe.demo-frame >> internal:control=enter-frame >> a[data-handler='next']
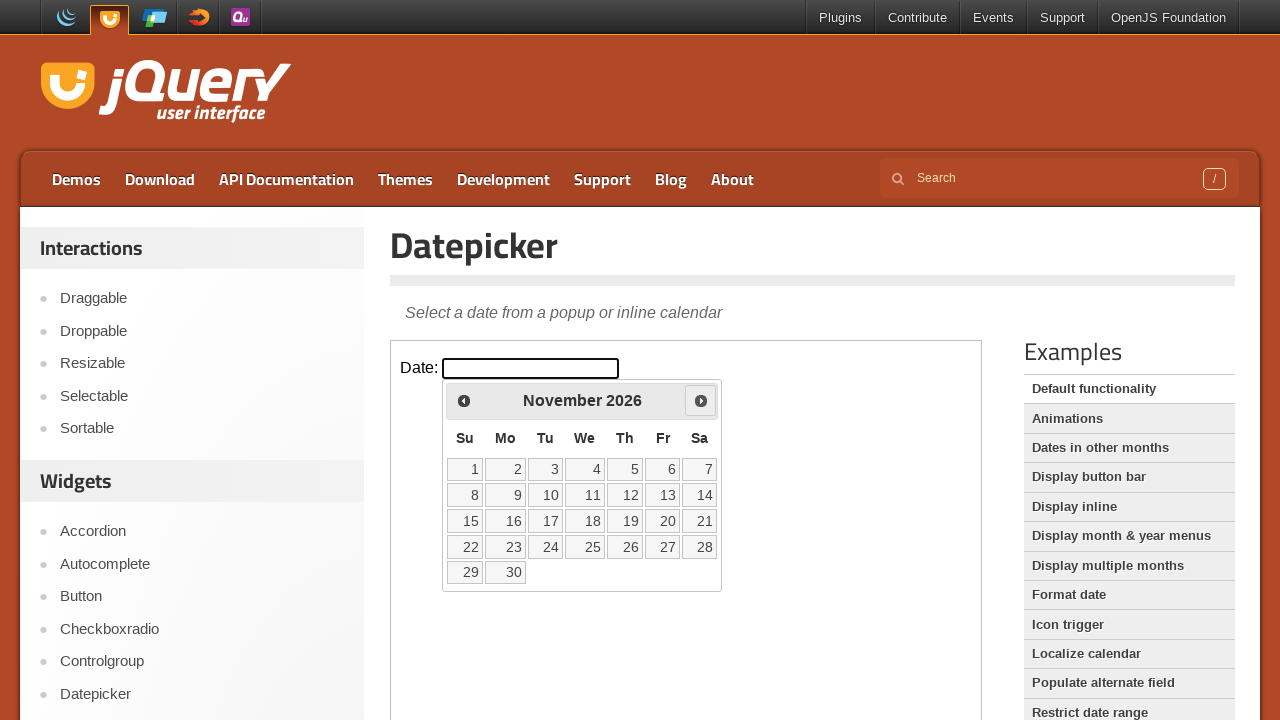

Checked current month: November
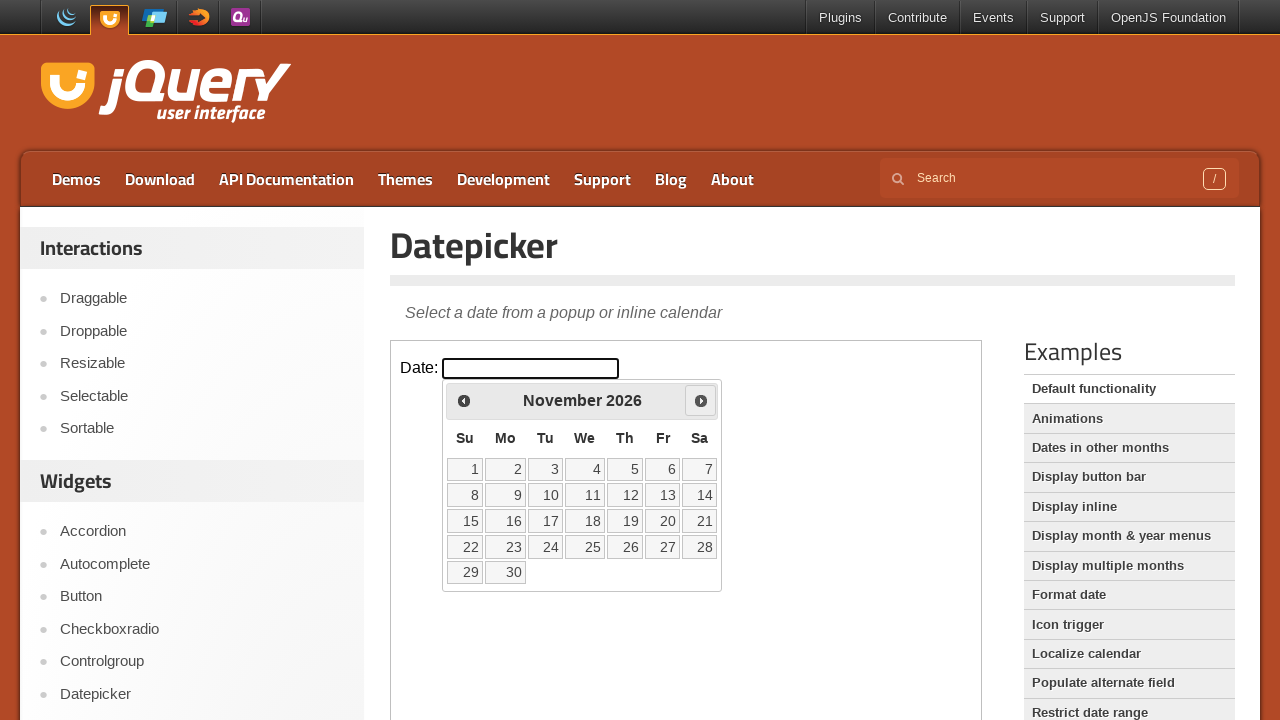

Selected the 20th day of November at (663, 521) on iframe.demo-frame >> internal:control=enter-frame >> td[data-month='10']:has-tex
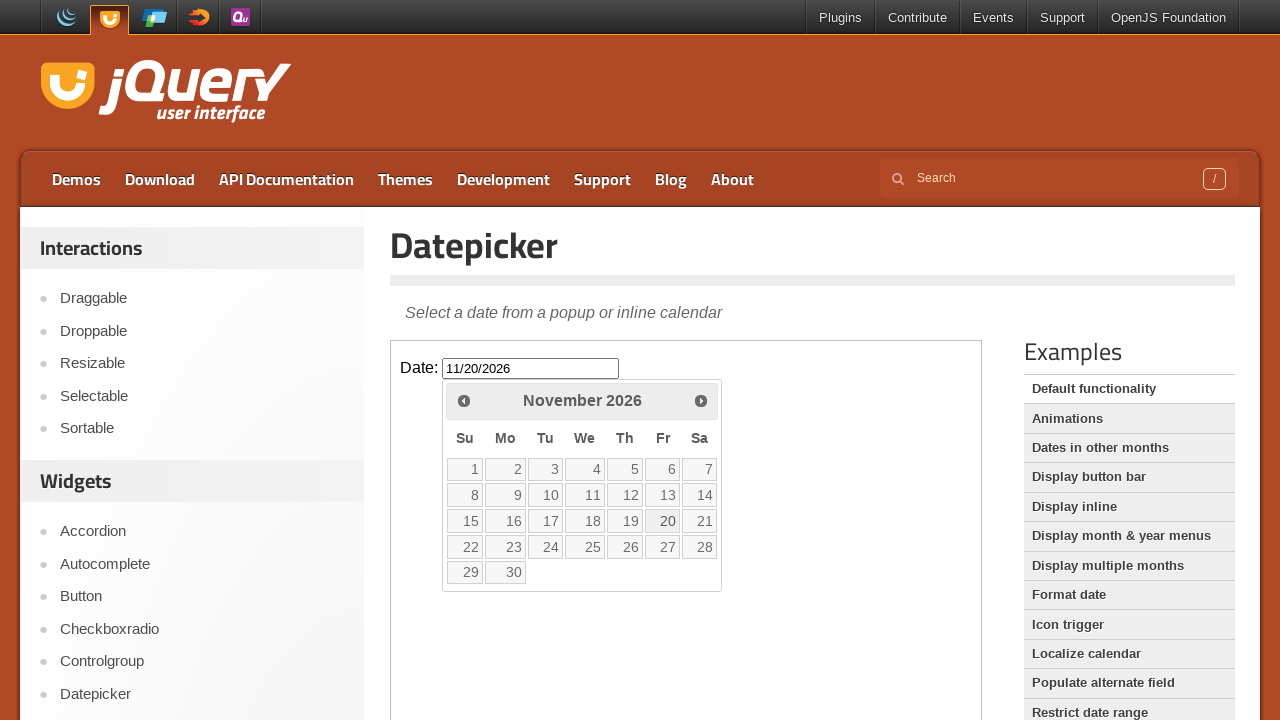

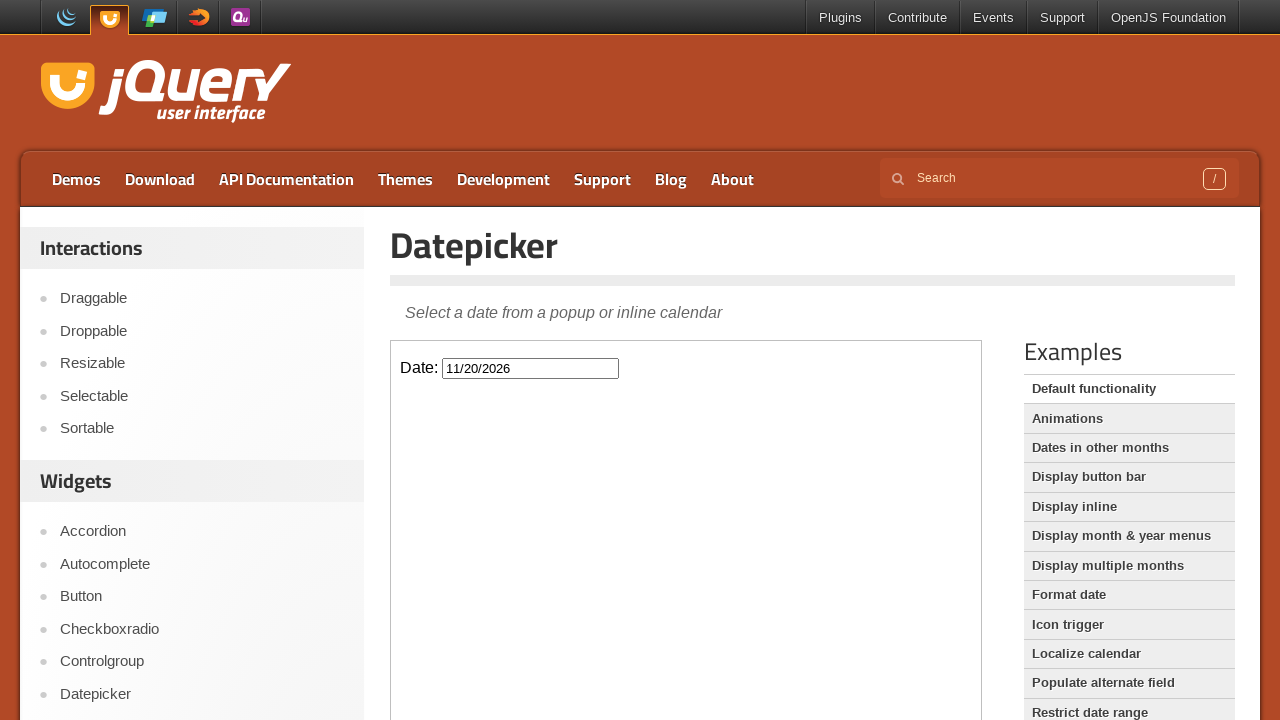